Demonstrates click-and-hold, move to target, then release mouse action sequence

Starting URL: https://crossbrowsertesting.github.io/drag-and-drop

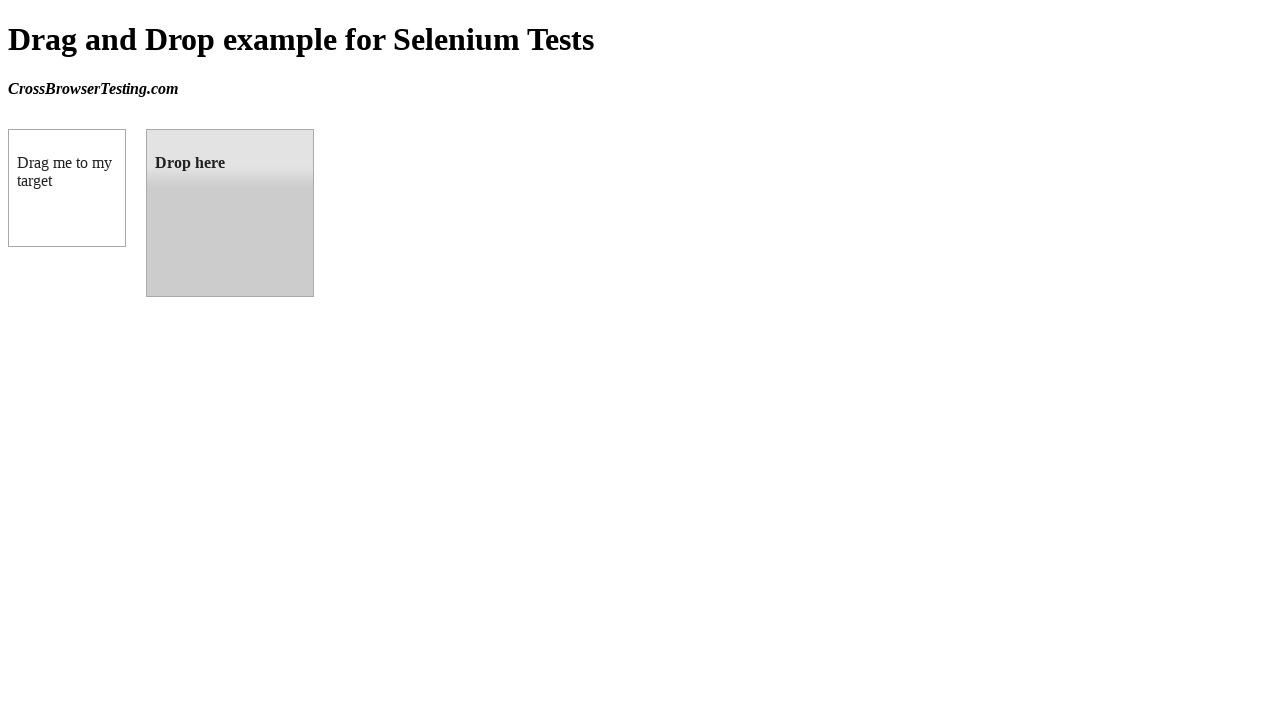

Located draggable element
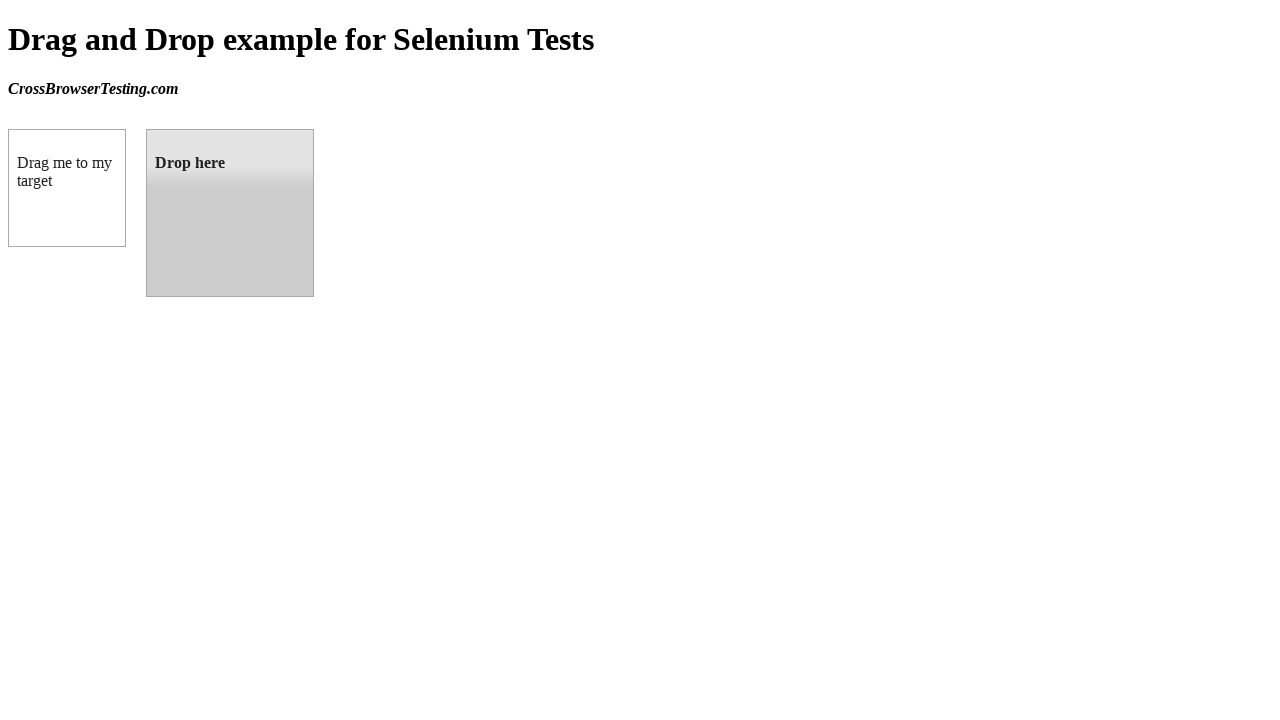

Located droppable element
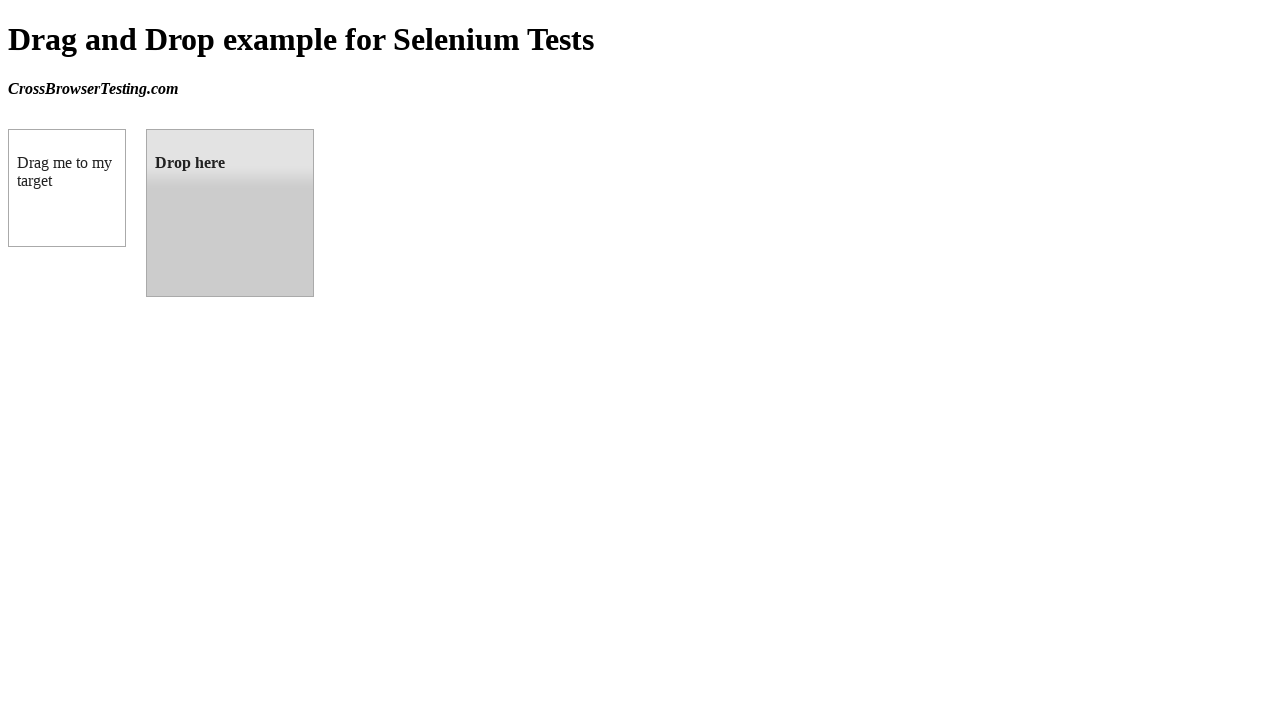

Retrieved bounding box of draggable element
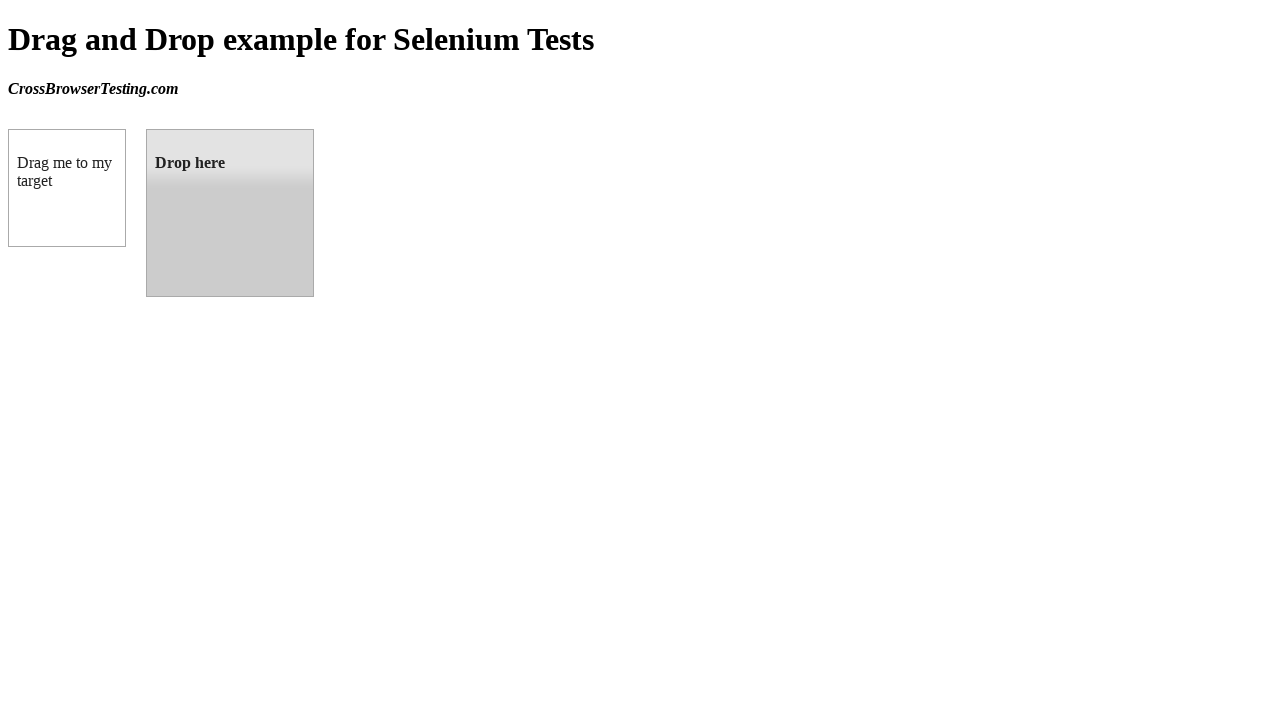

Calculated center position of draggable element
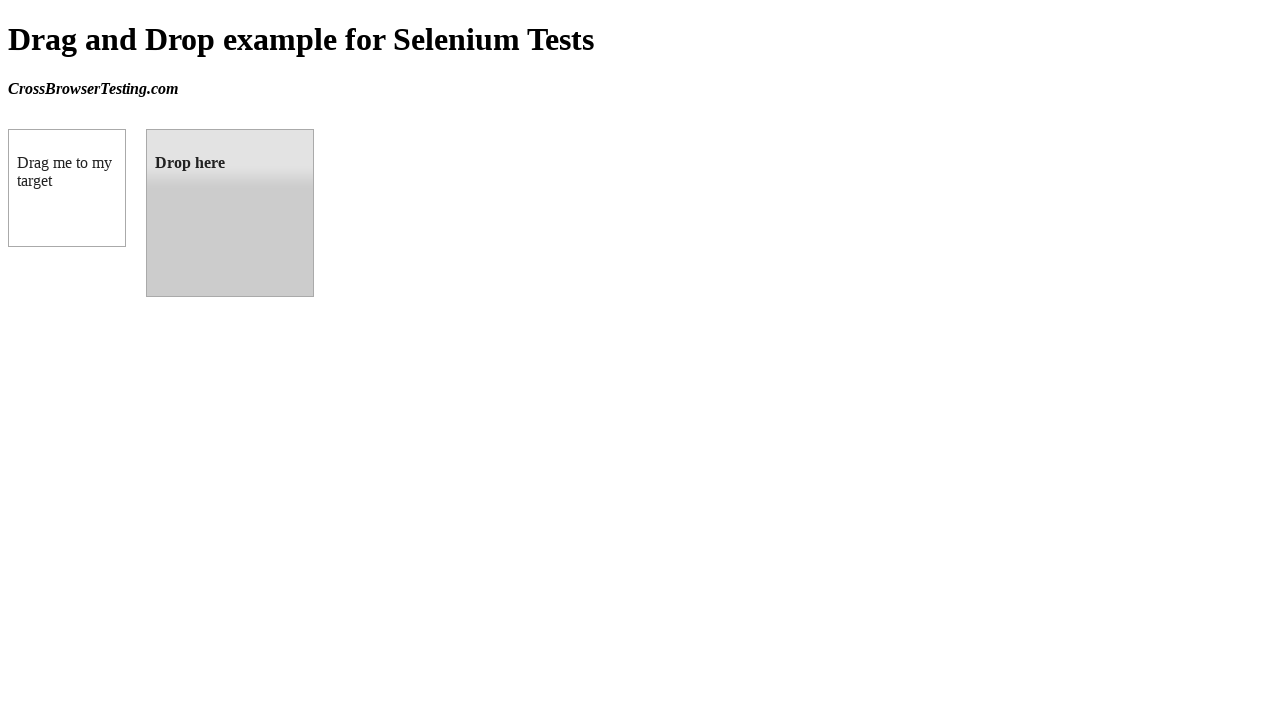

Retrieved bounding box of droppable element
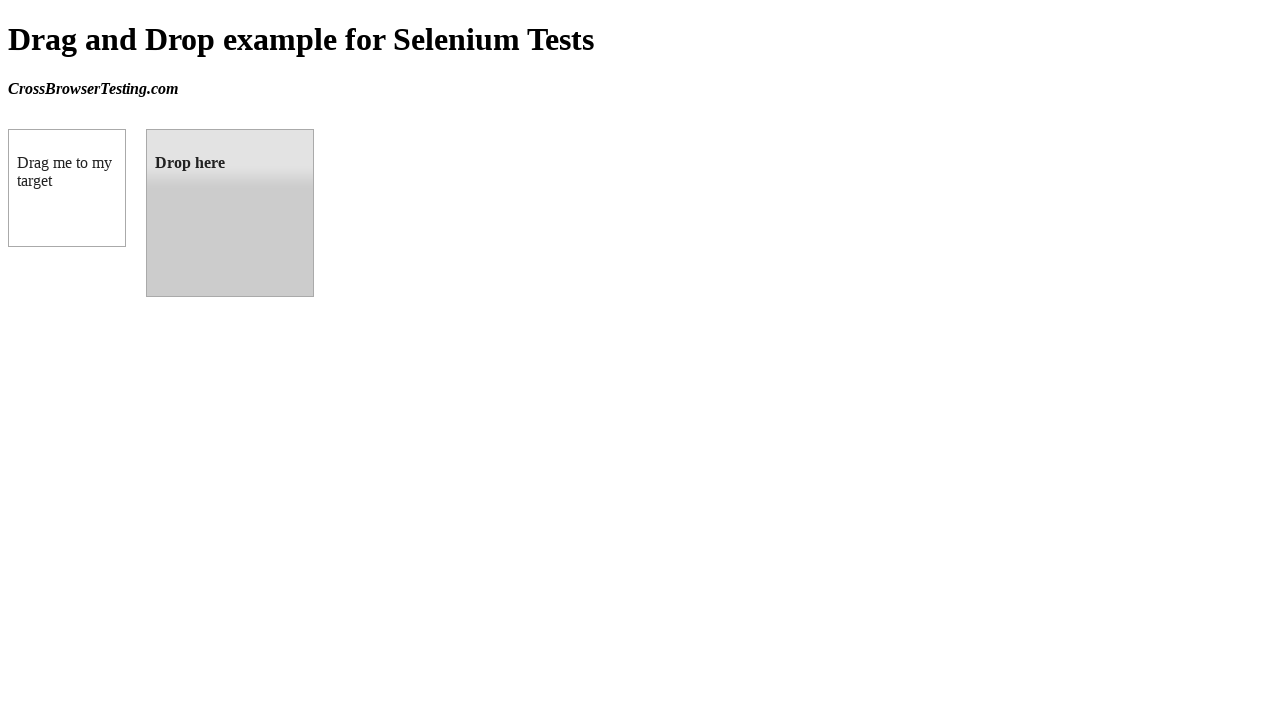

Calculated center position of droppable element
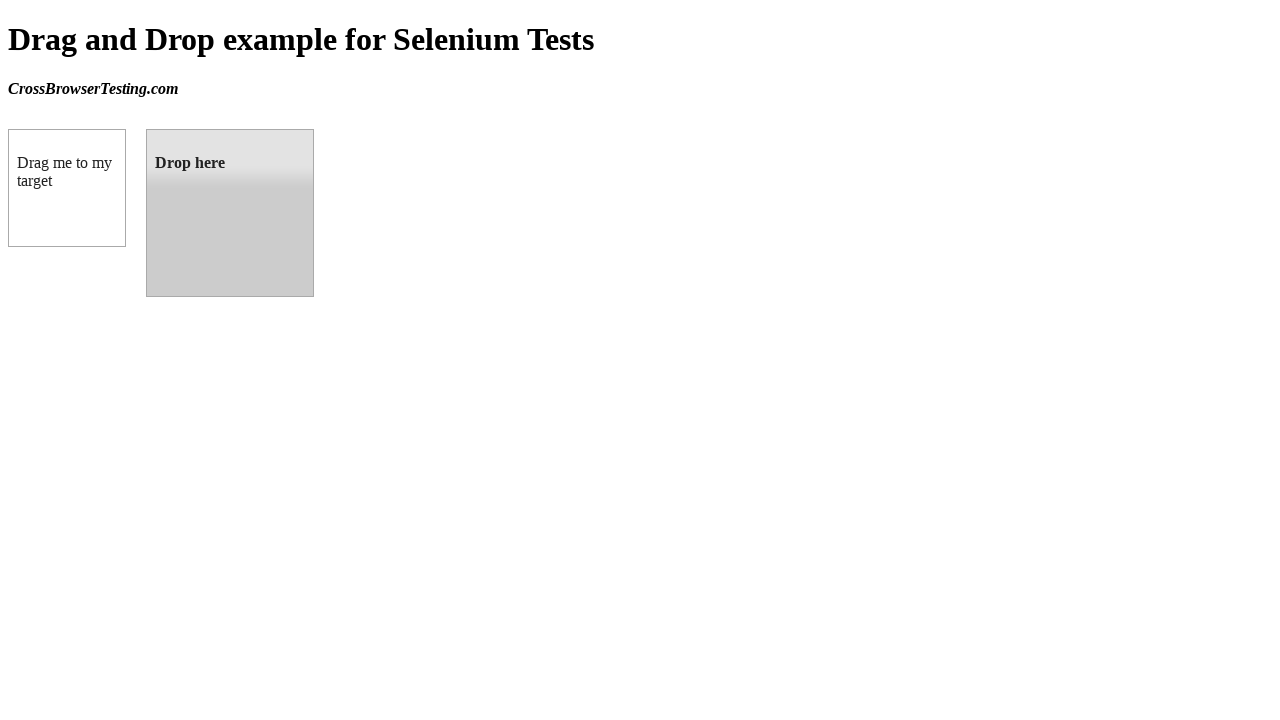

Moved mouse to draggable element at (67, 188)
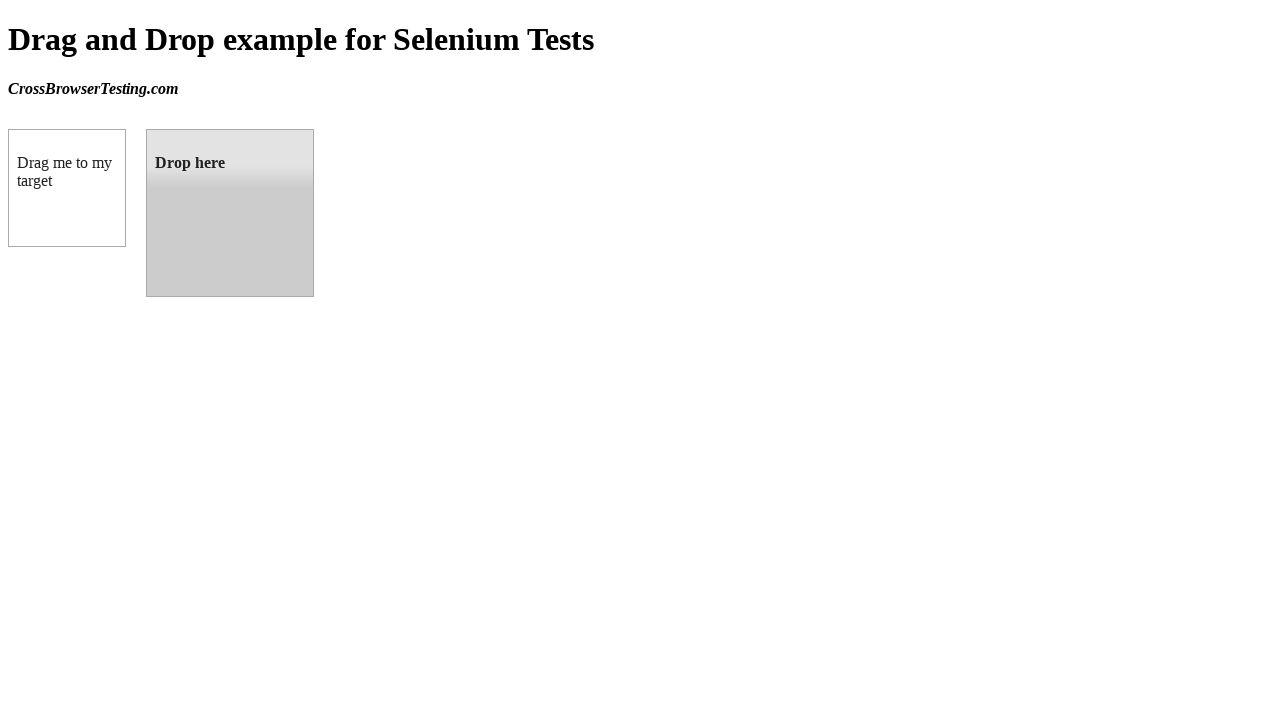

Pressed mouse button down on draggable element at (67, 188)
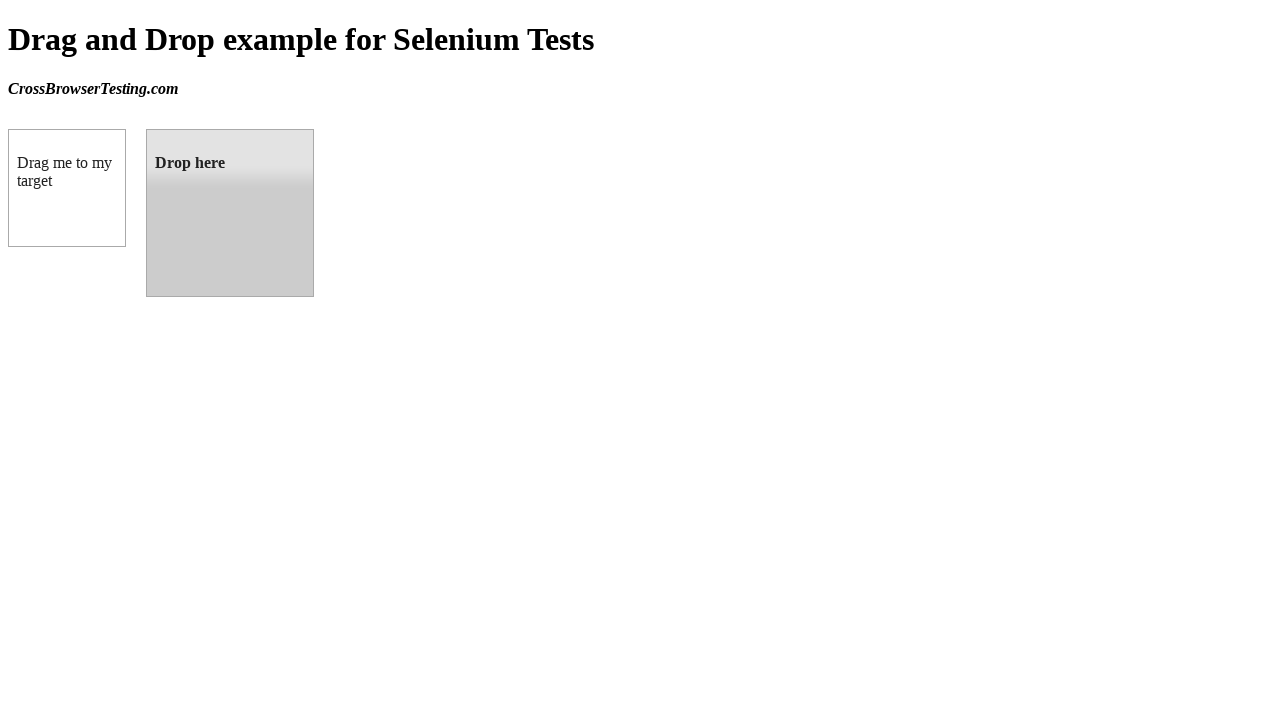

Moved mouse to droppable target while holding button at (230, 213)
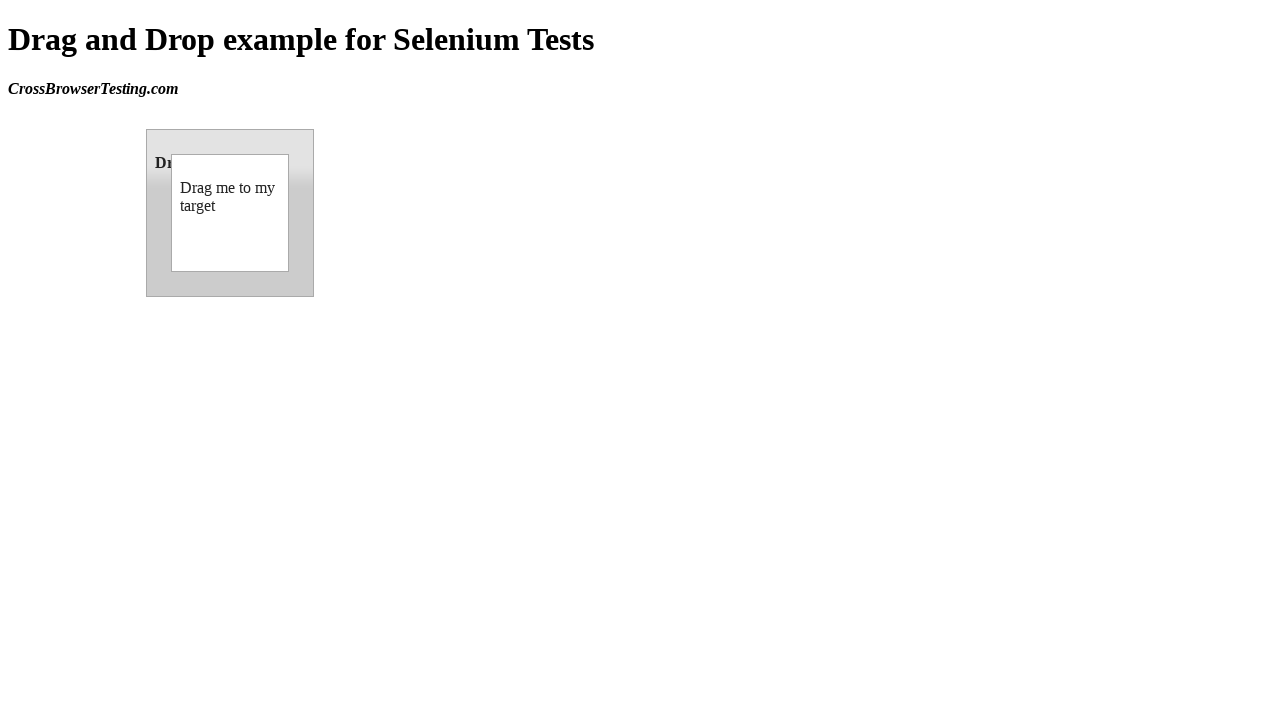

Released mouse button to drop element in target at (230, 213)
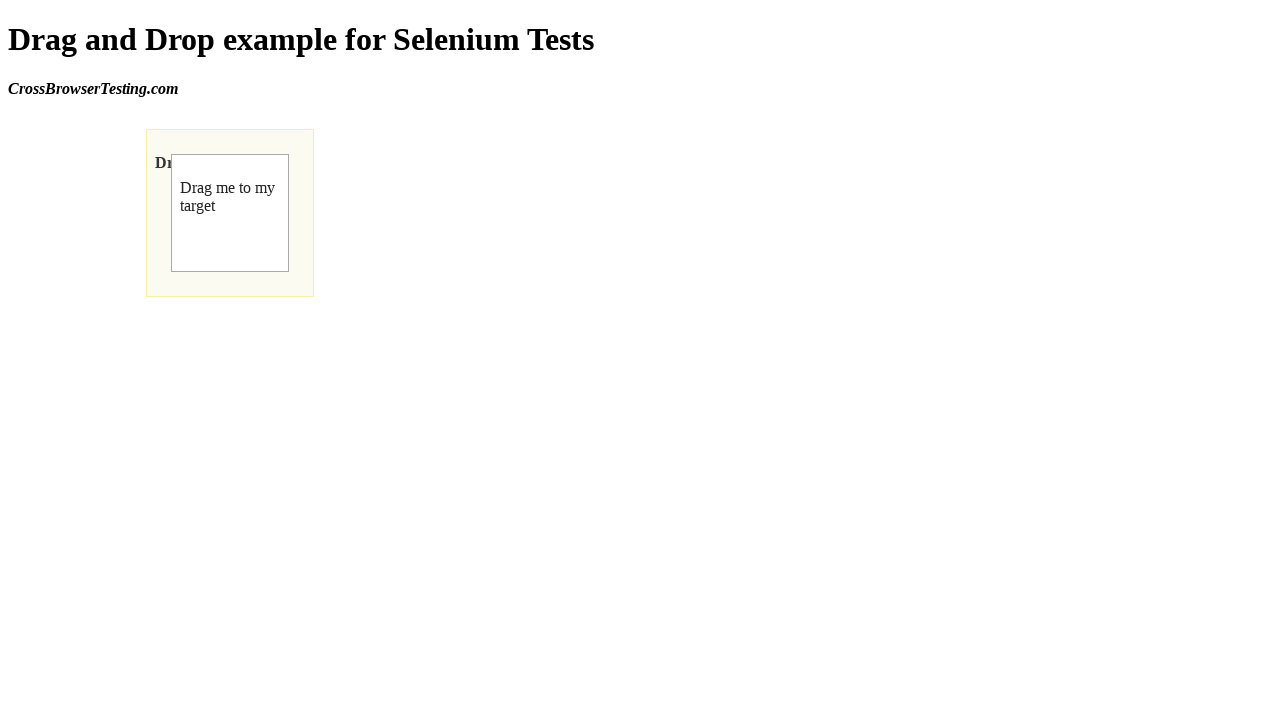

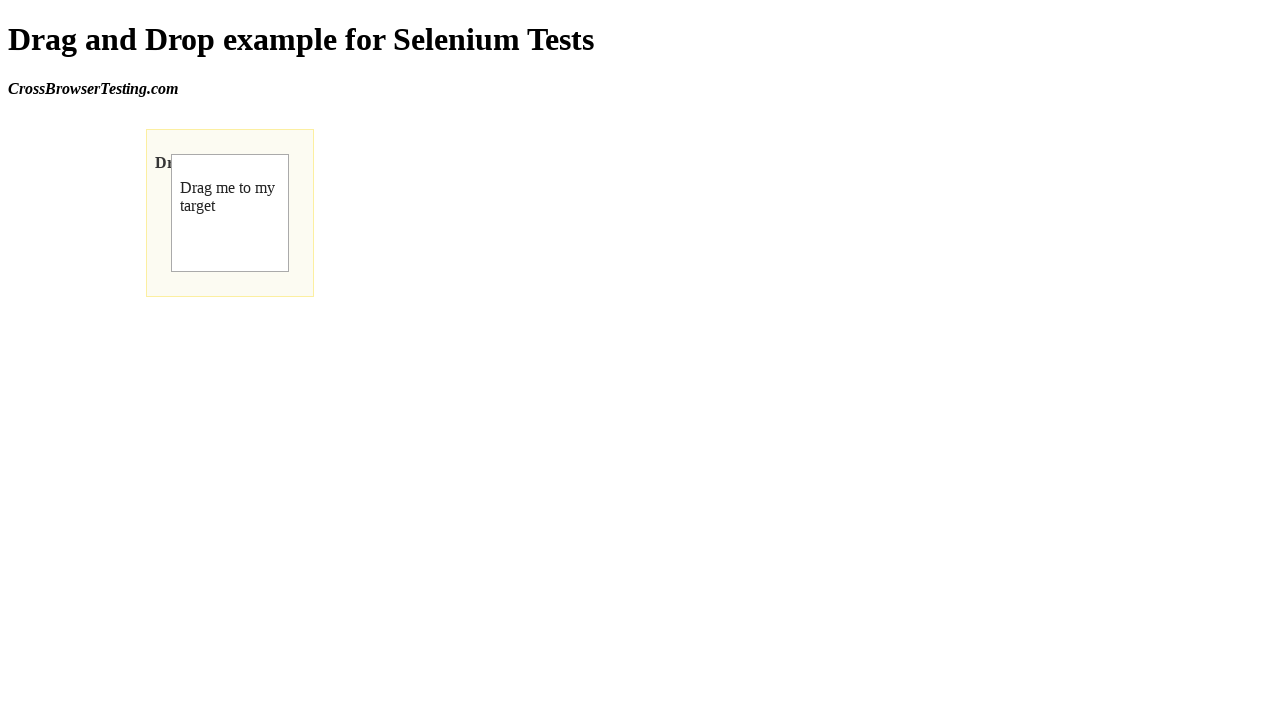